Waits for a price to drop to $100, books it, then solves a mathematical equation and submits the answer

Starting URL: http://suninjuly.github.io/explicit_wait2.html

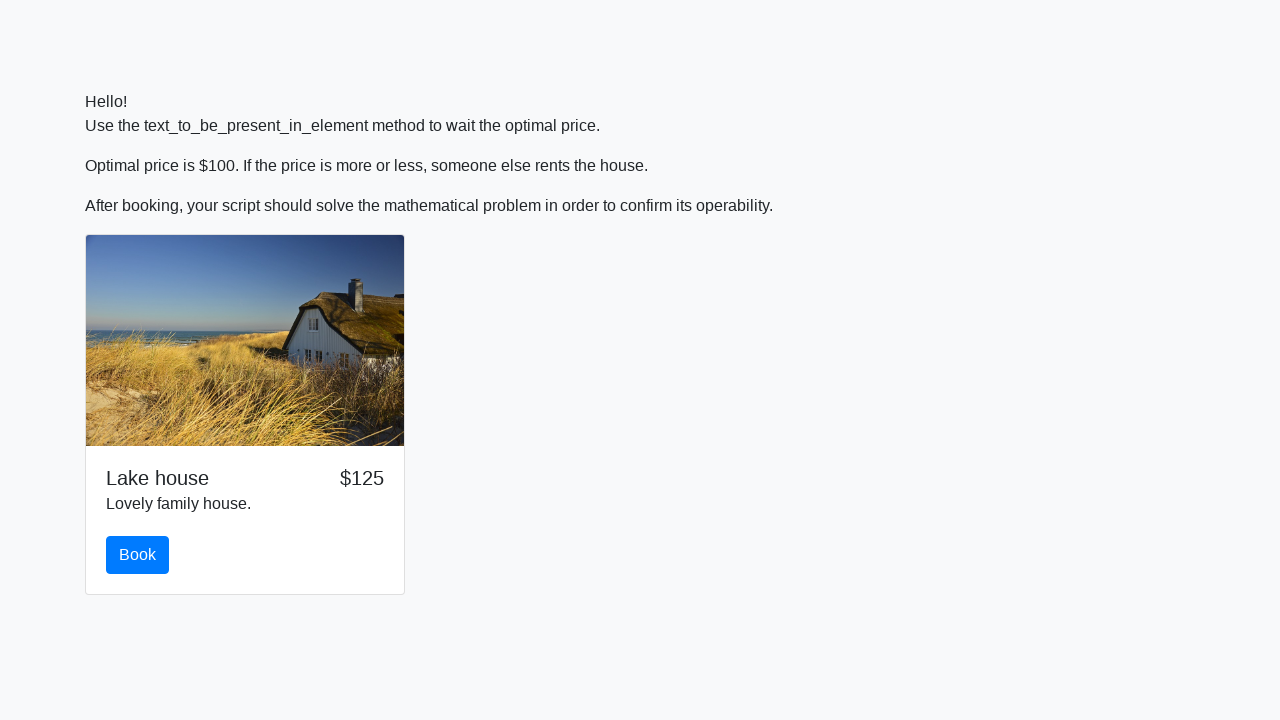

Waited for price to drop to $100
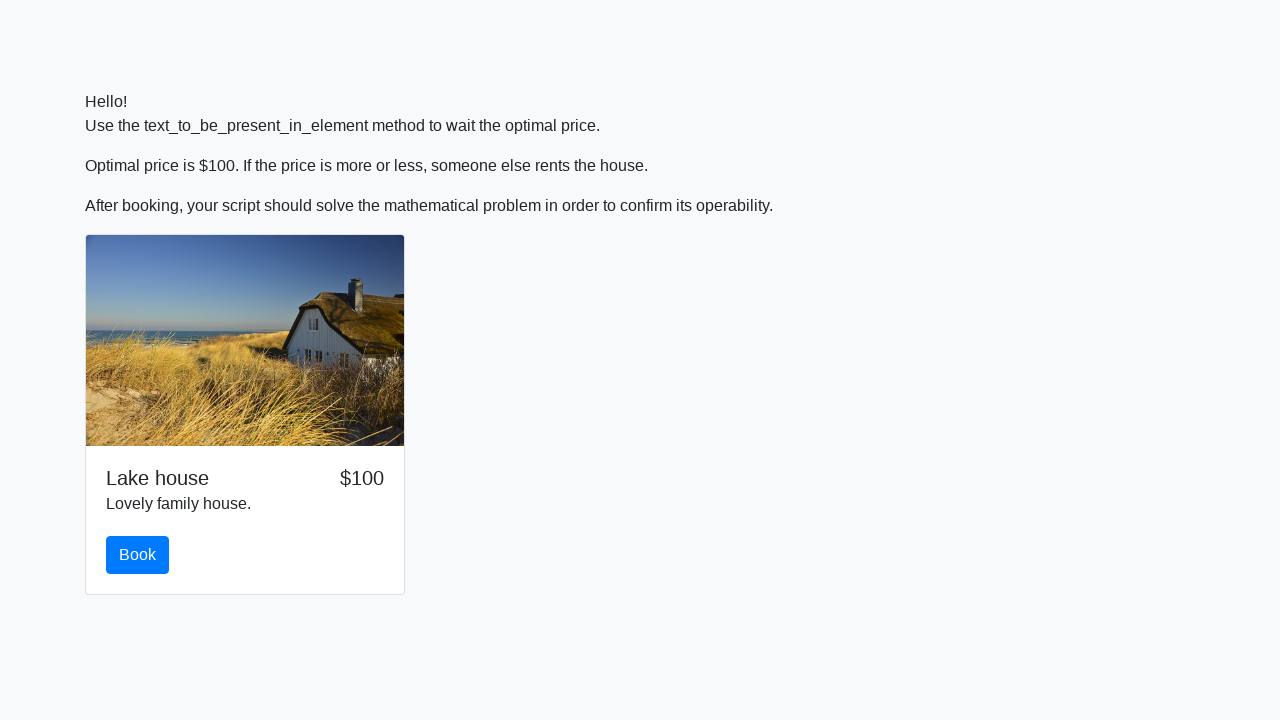

Clicked Book button at (138, 555) on #book
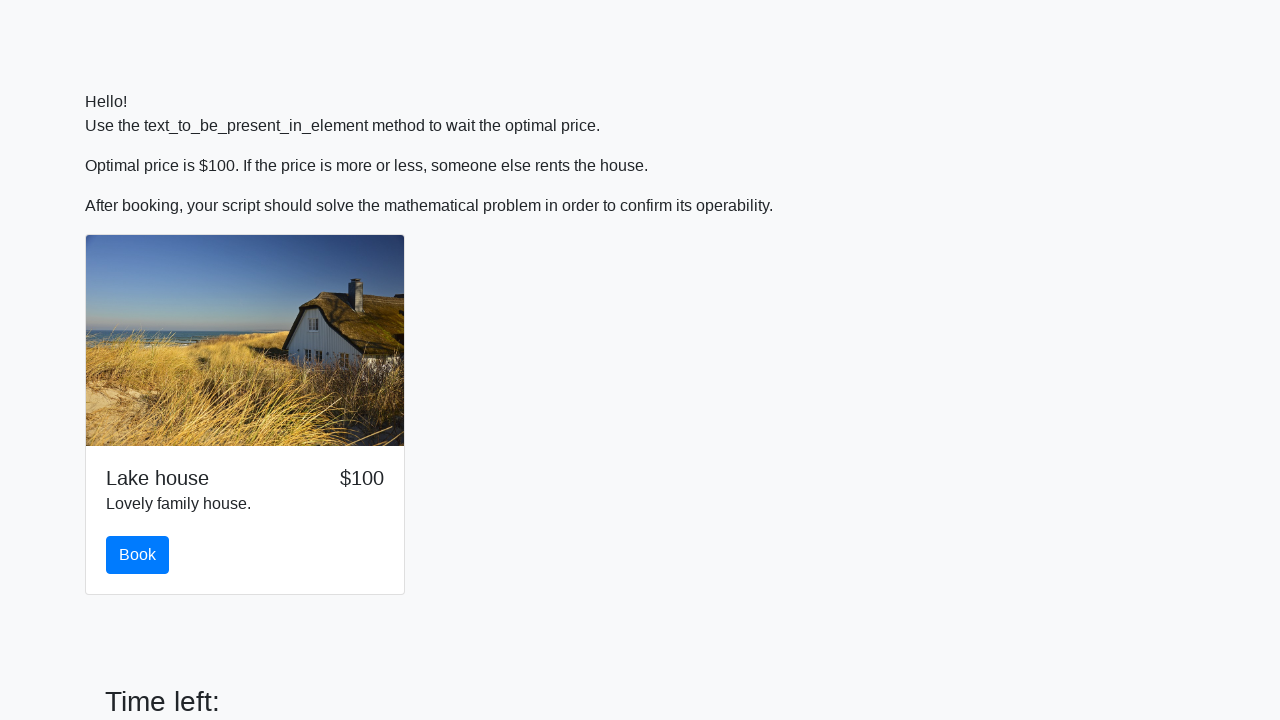

Retrieved input value for calculation: 49
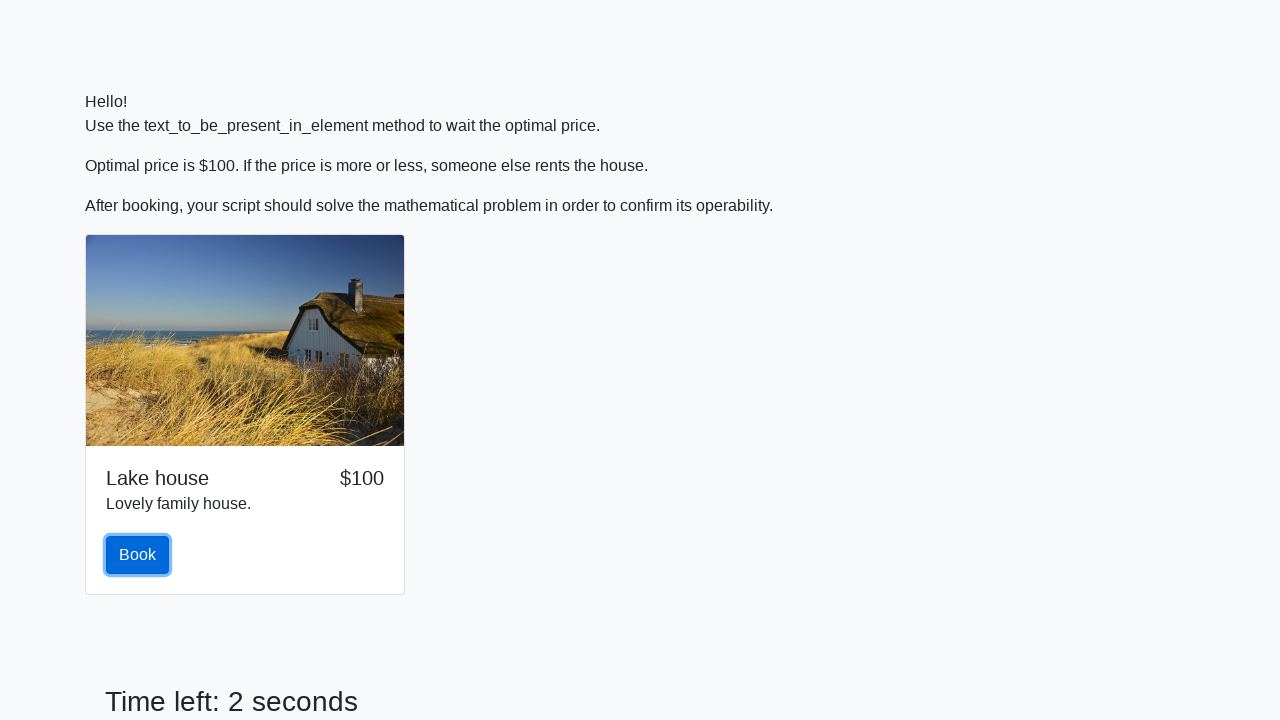

Calculated mathematical equation result: 2.437555734799846
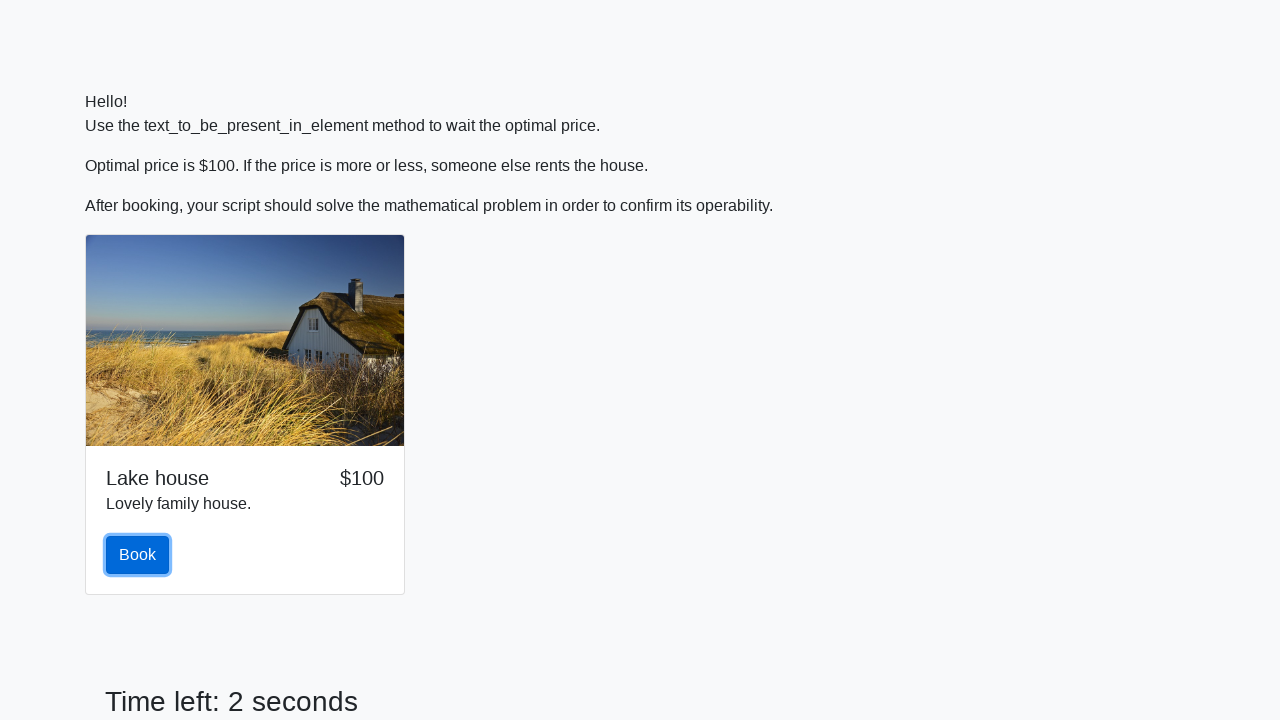

Filled answer field with calculated value on input[type='text']
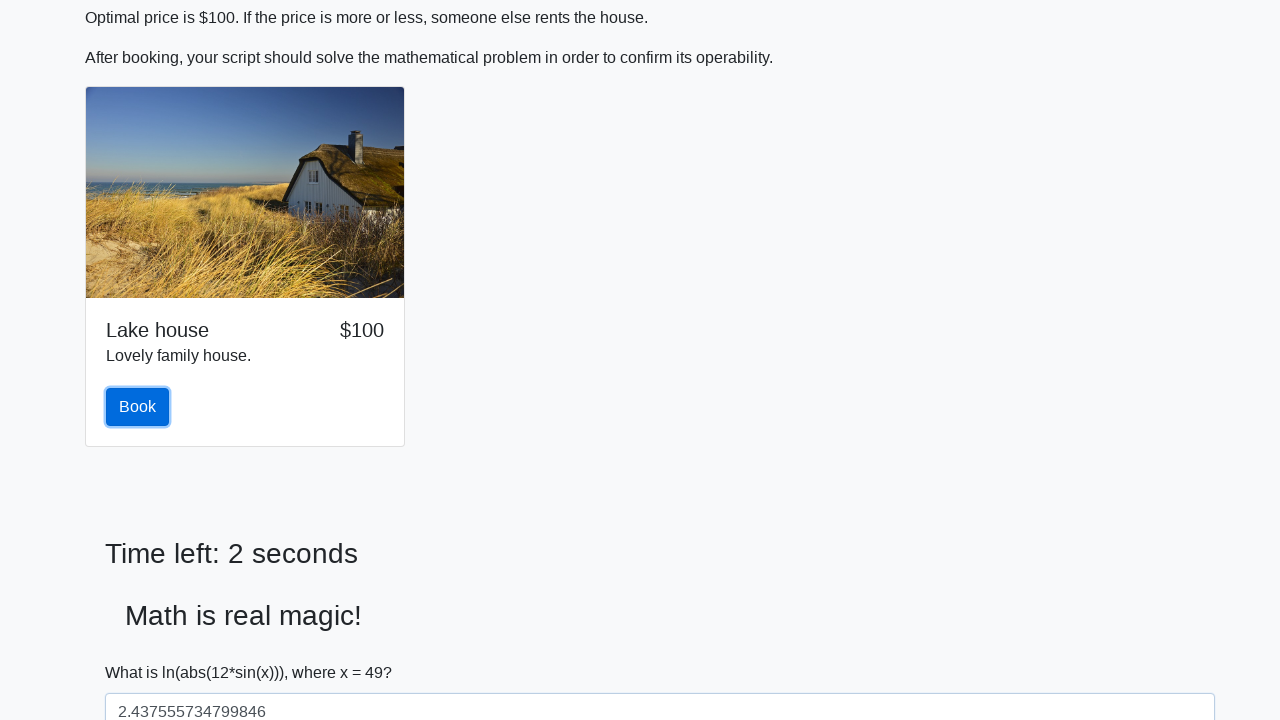

Clicked solve button to submit answer at (143, 651) on button#solve
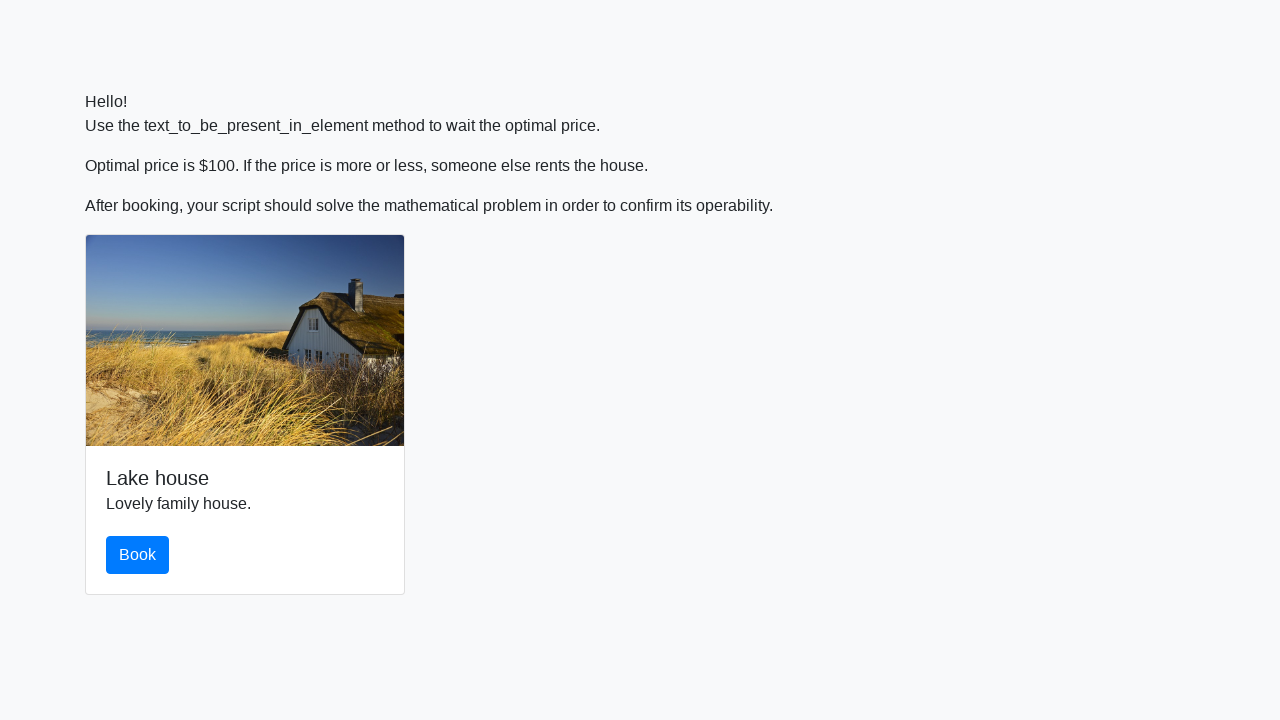

Waited 2 seconds to see result
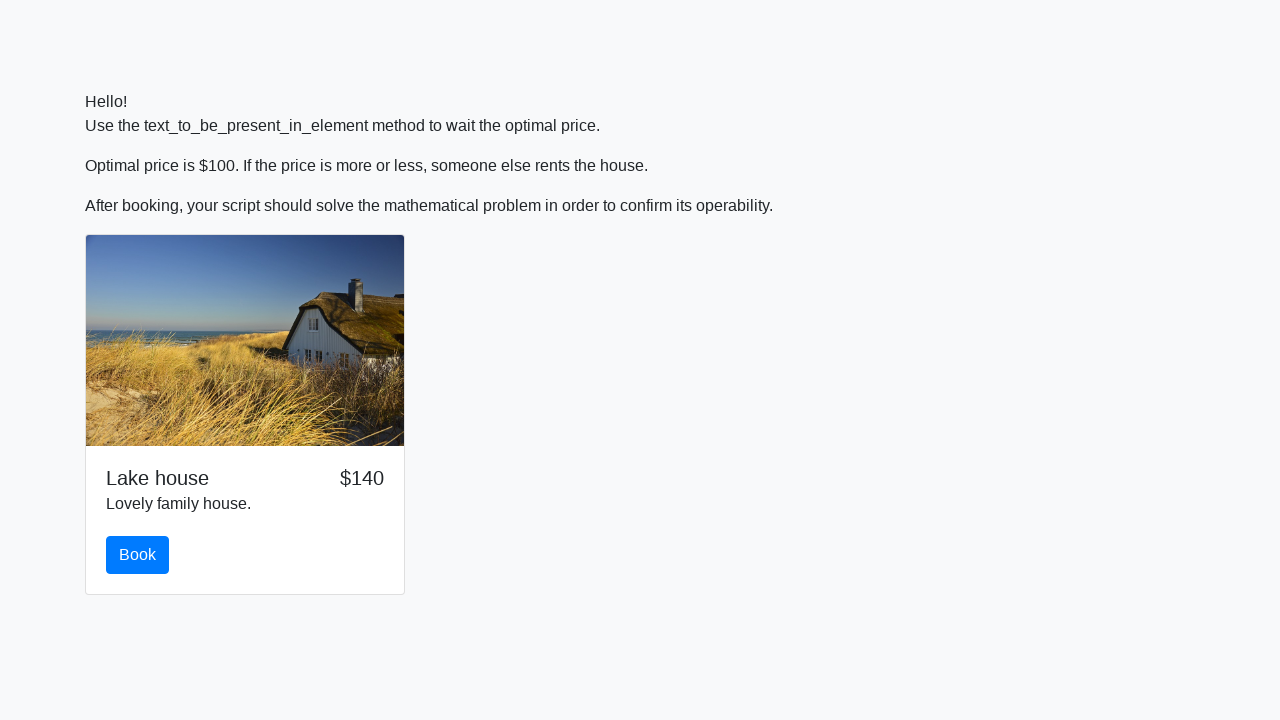

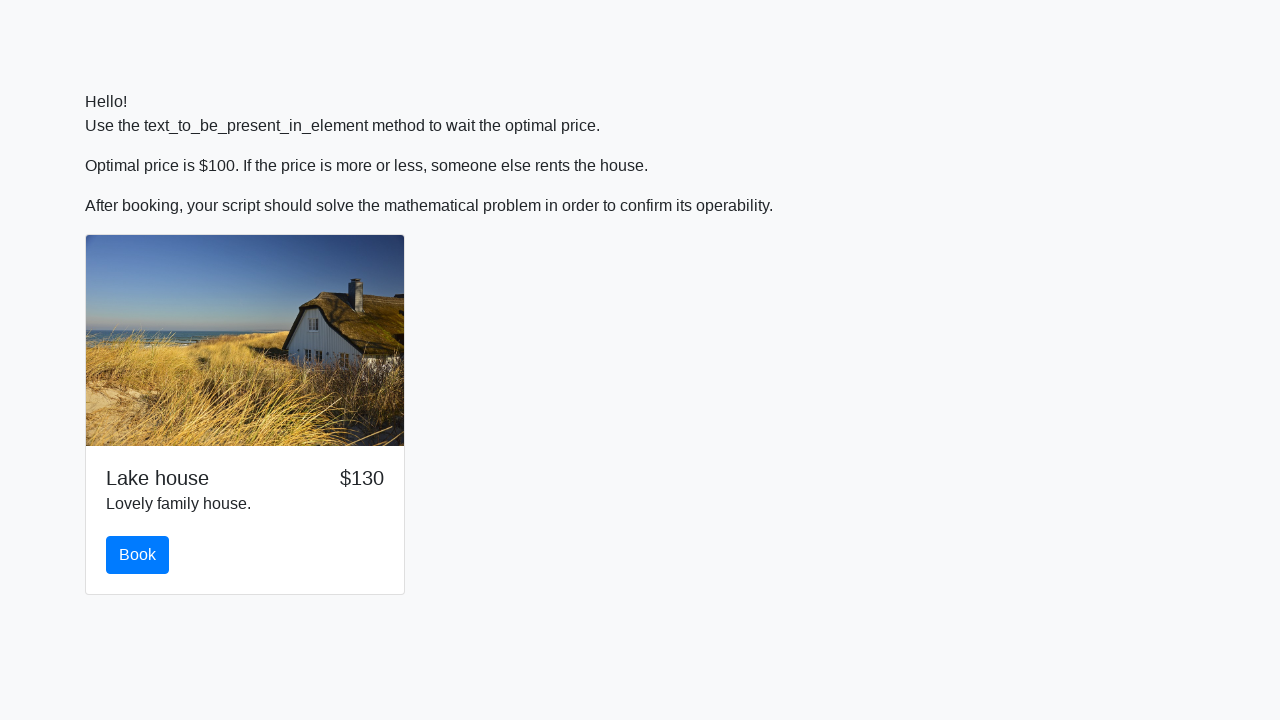